Tests dropdown selection functionality by selecting options using different methods - by index and by visible text

Starting URL: https://letcode.in/dropdowns

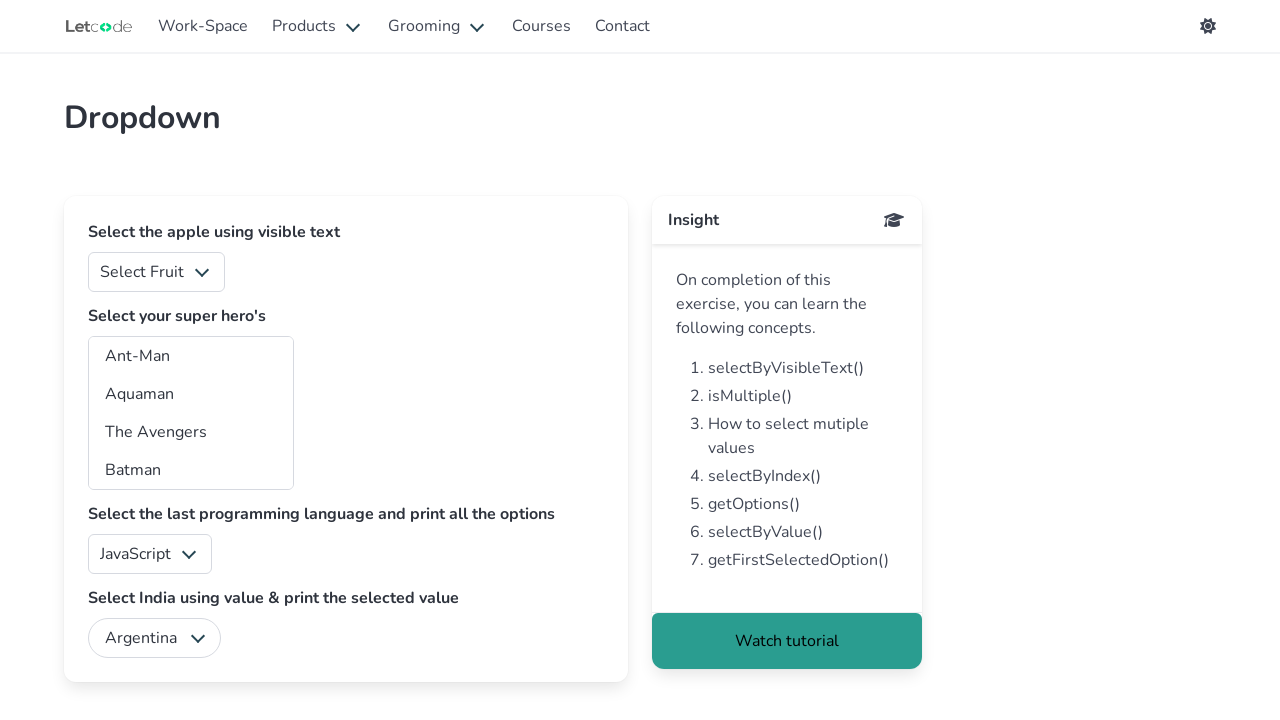

Located the language dropdown element
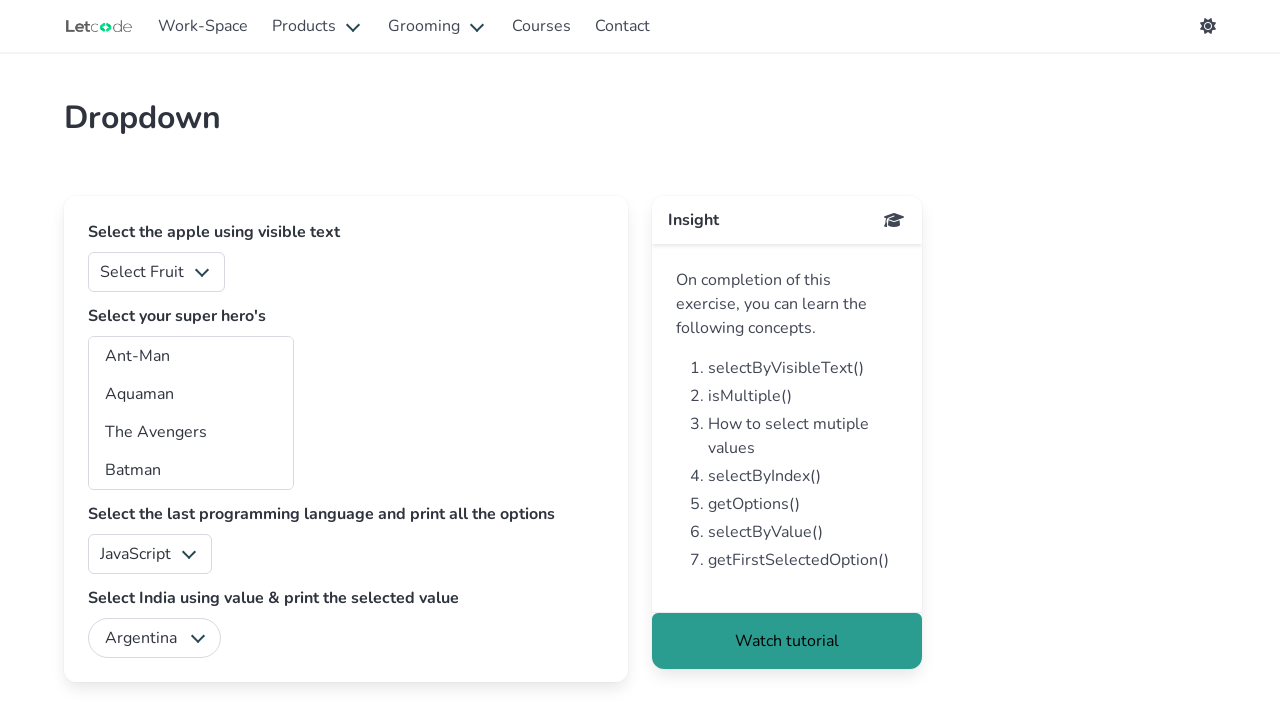

Selected dropdown option by index 2 (3rd option) on #lang
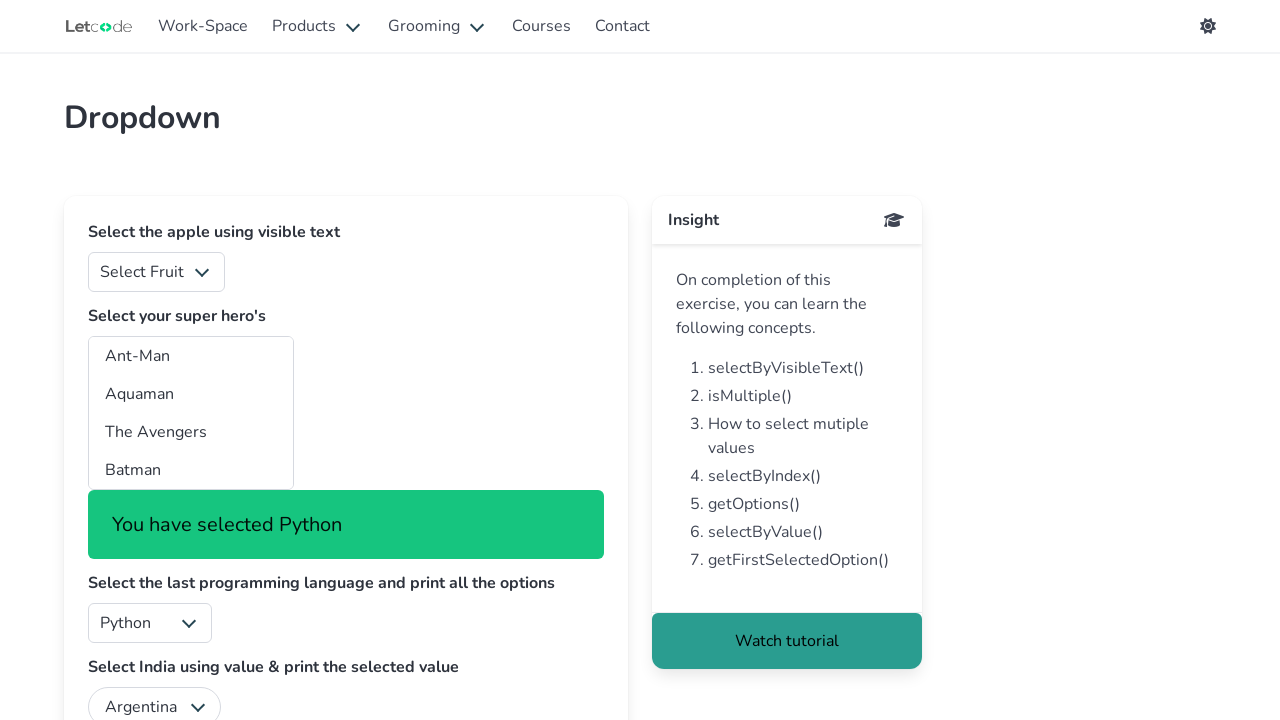

Waited 2 seconds for selection to register
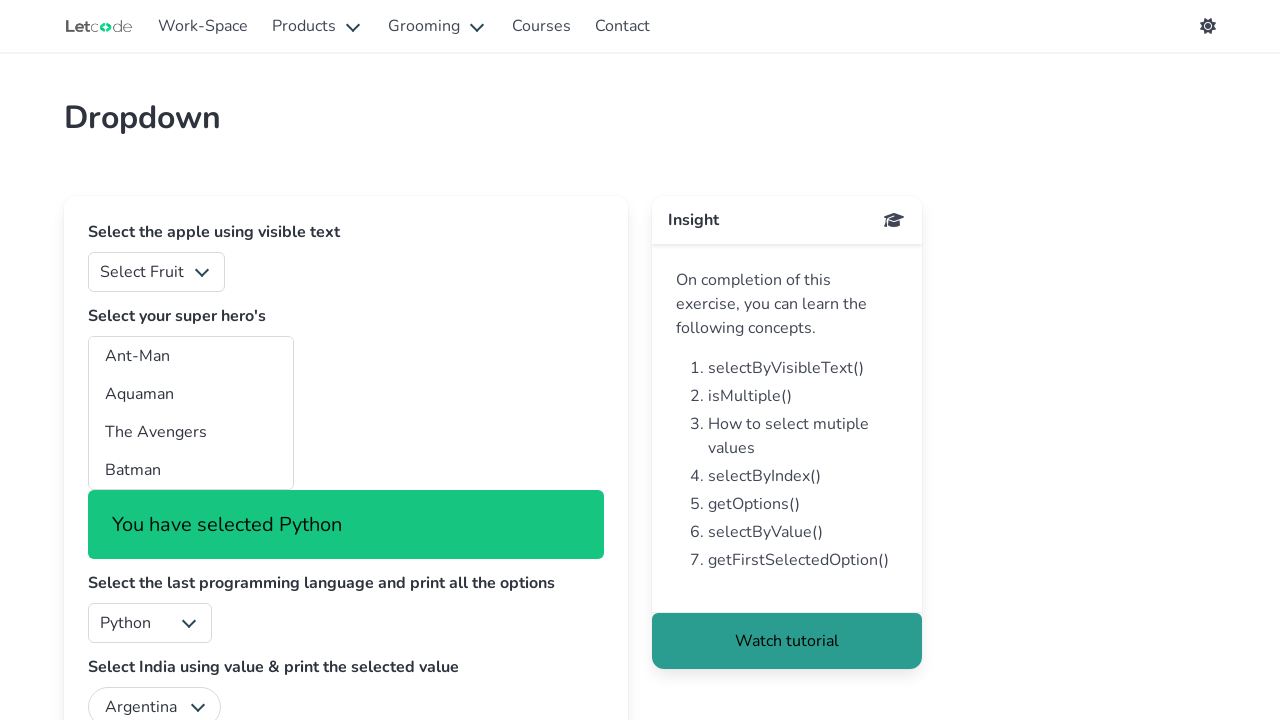

Selected 'C#' option by visible text on #lang
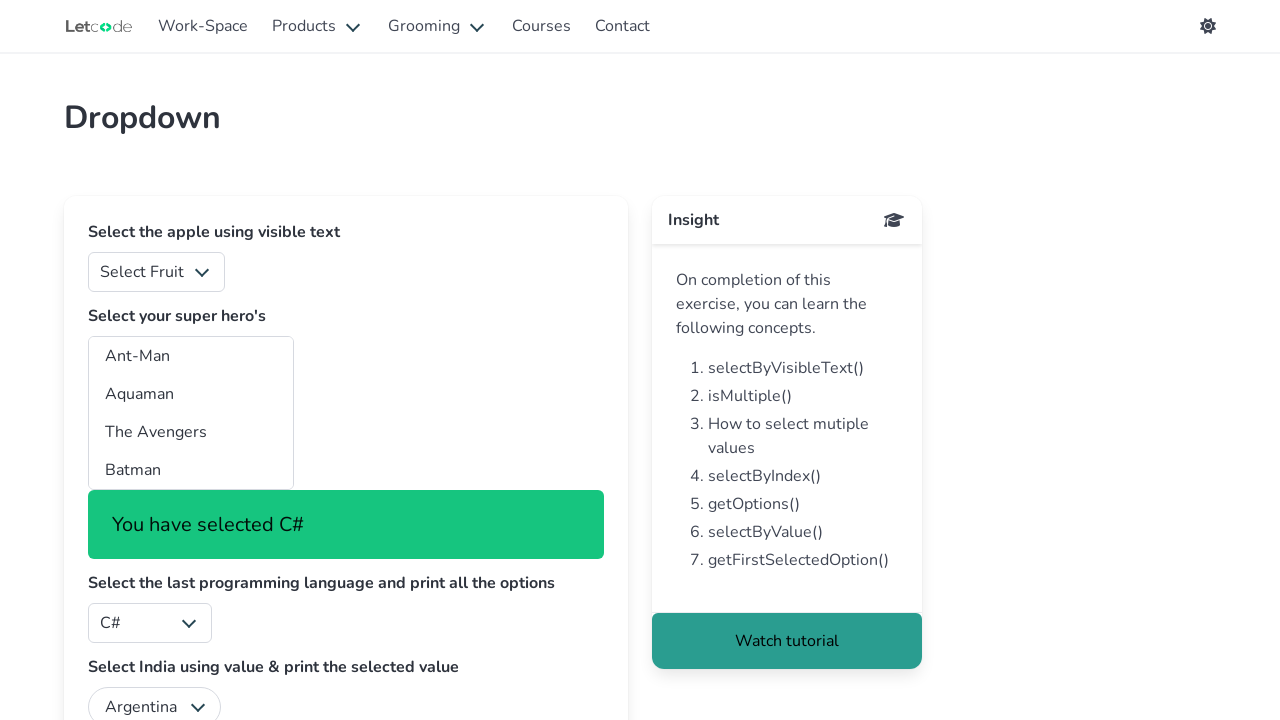

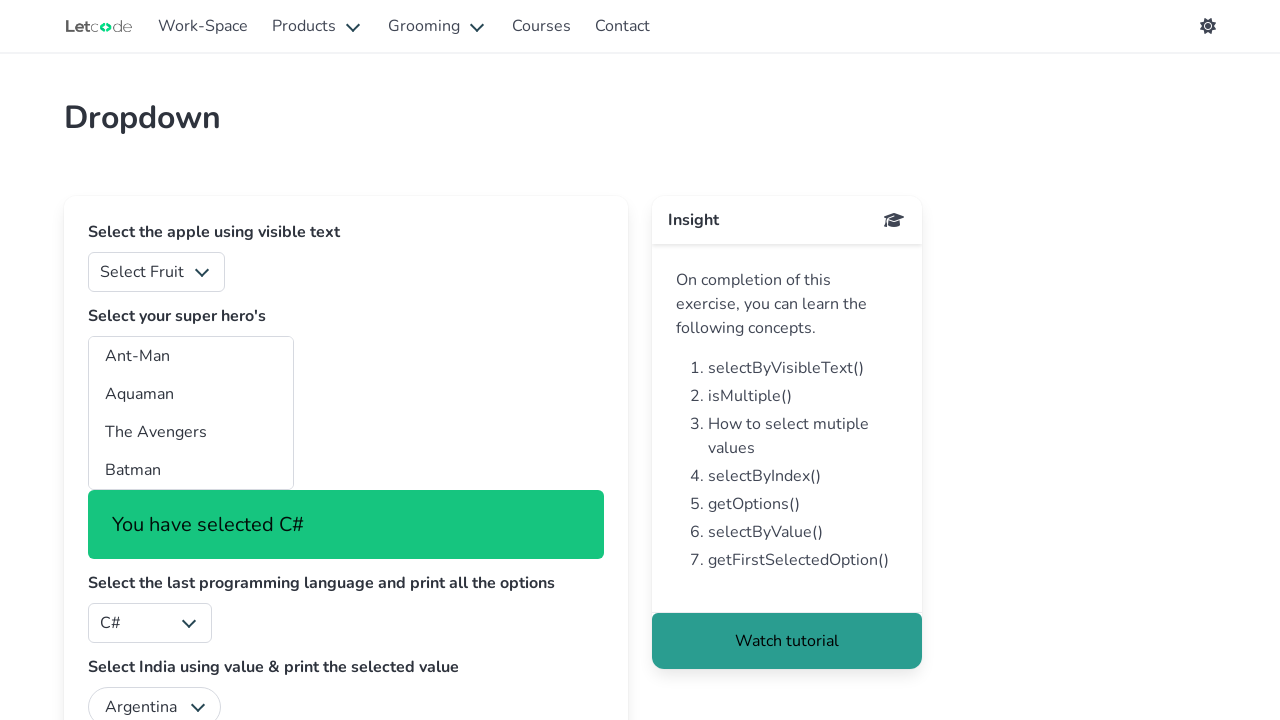